Tests window handling by clicking a link that opens a new tab and verifying the new tab's title is "New Window" using a simplified approach

Starting URL: https://the-internet.herokuapp.com/windows

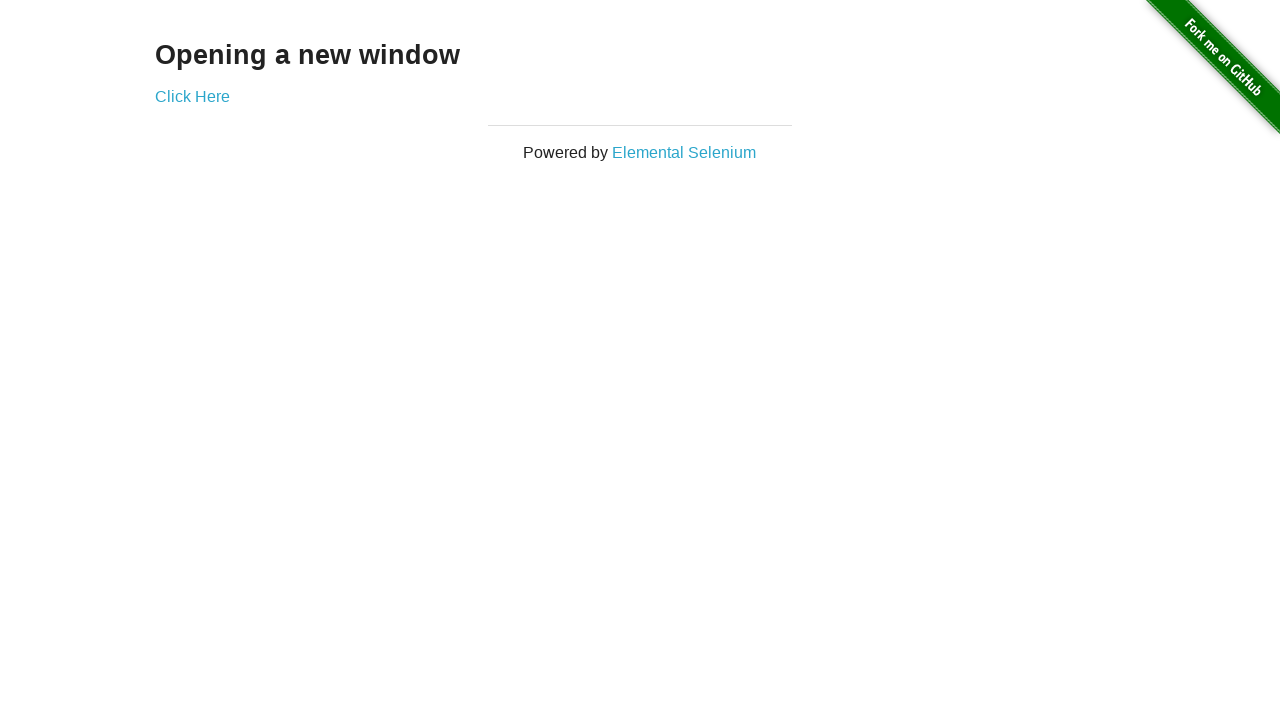

Clicked 'Click Here' link to open new tab at (192, 96) on text=Click Here
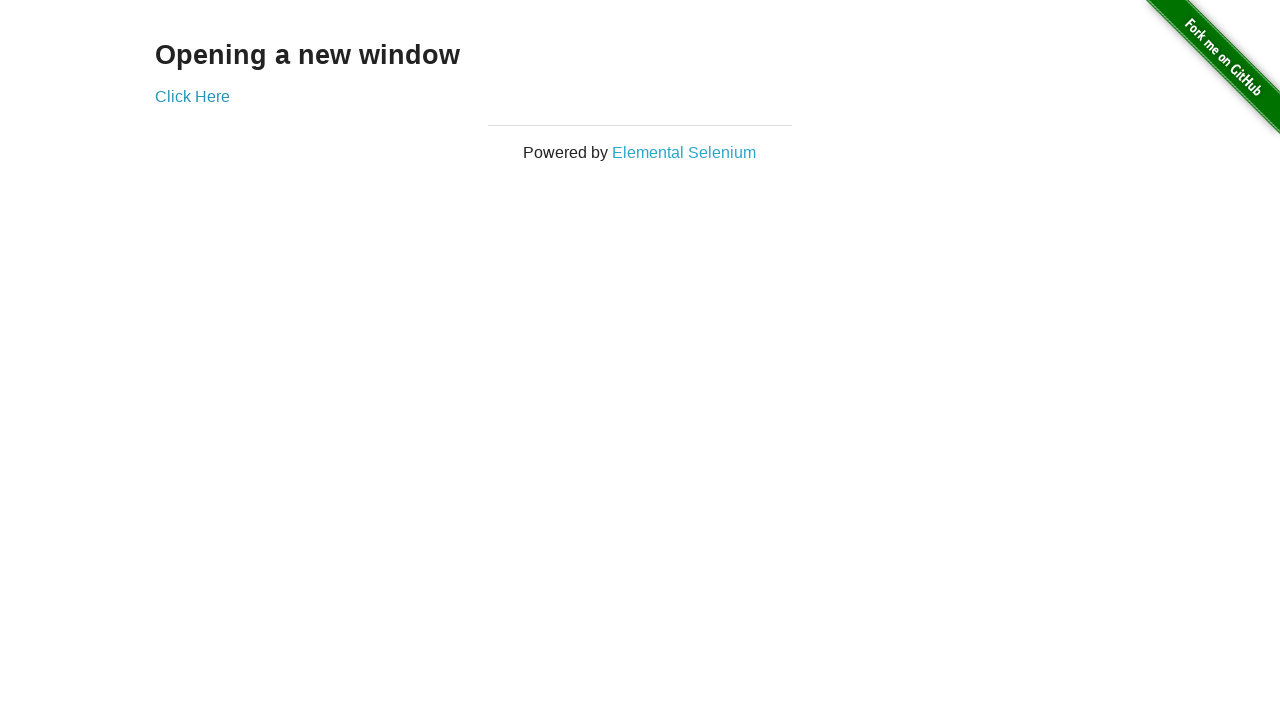

Captured new page/tab reference
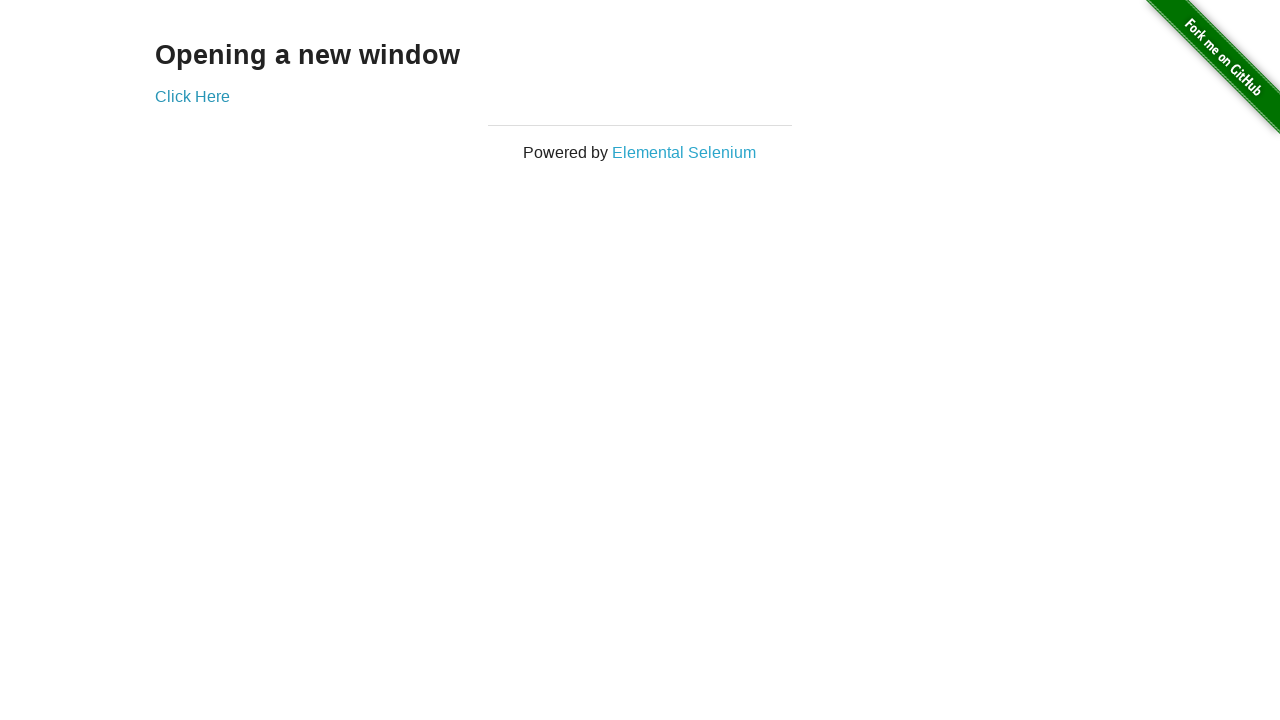

New page loaded successfully
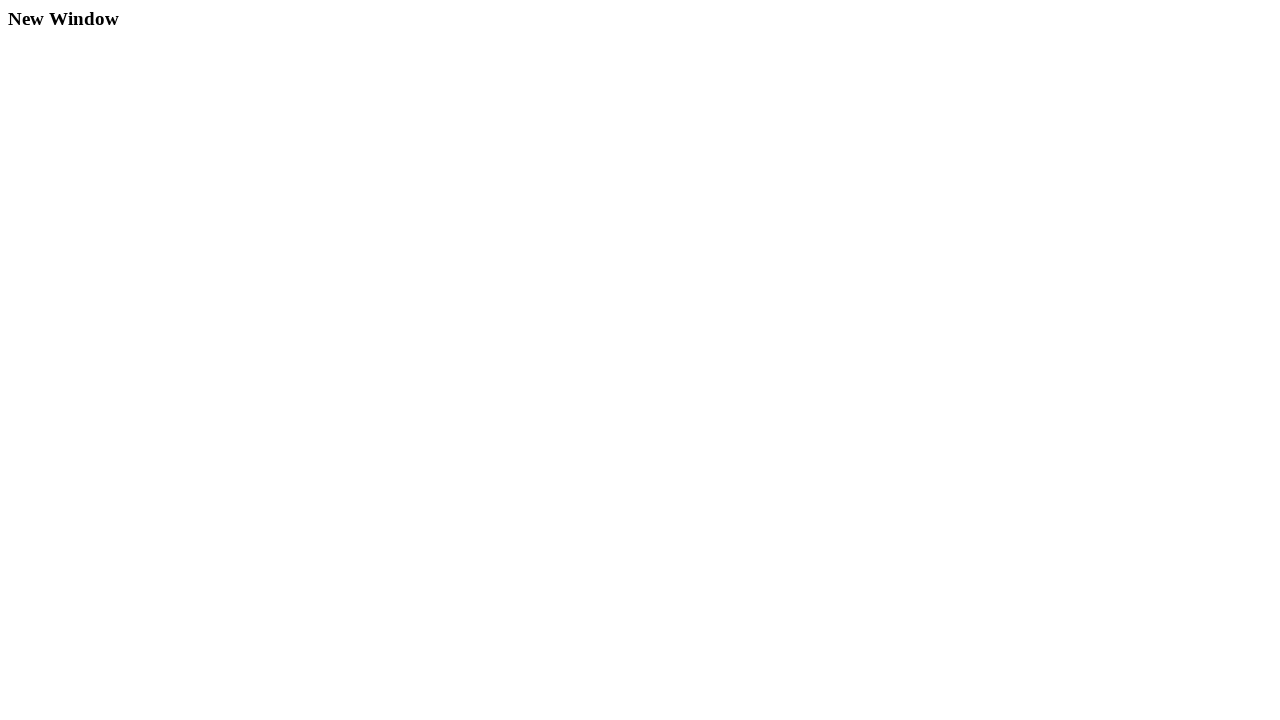

Verified new tab title is 'New Window'
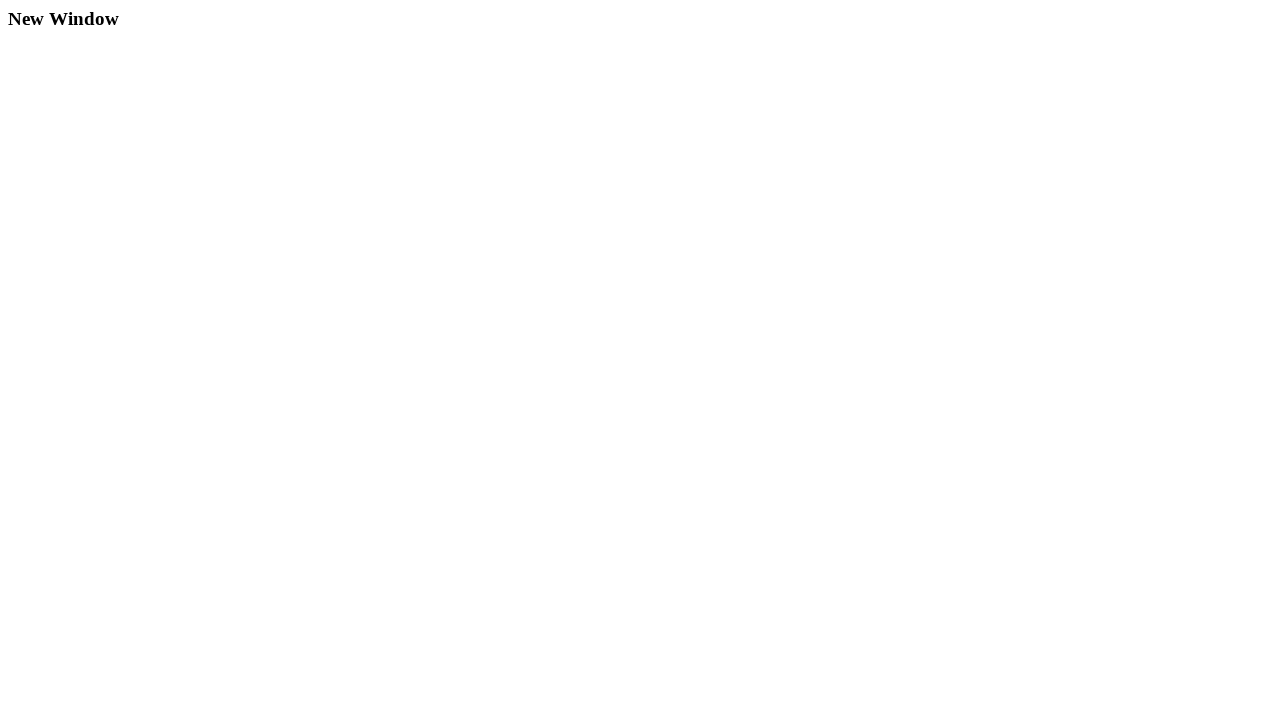

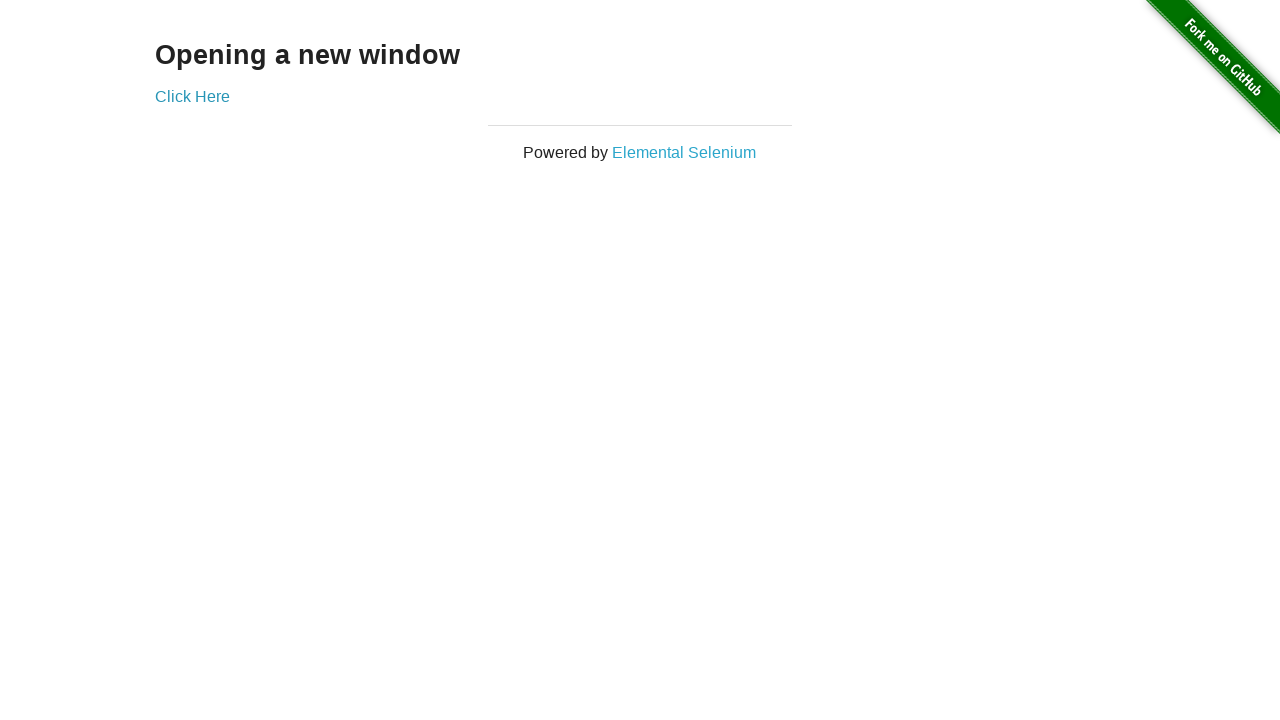